Tests the contact form functionality by navigating to the Contact page, filling in the form fields with user information, and submitting the form to verify the confirmation message appears

Starting URL: https://alchemy.hguy.co/lms

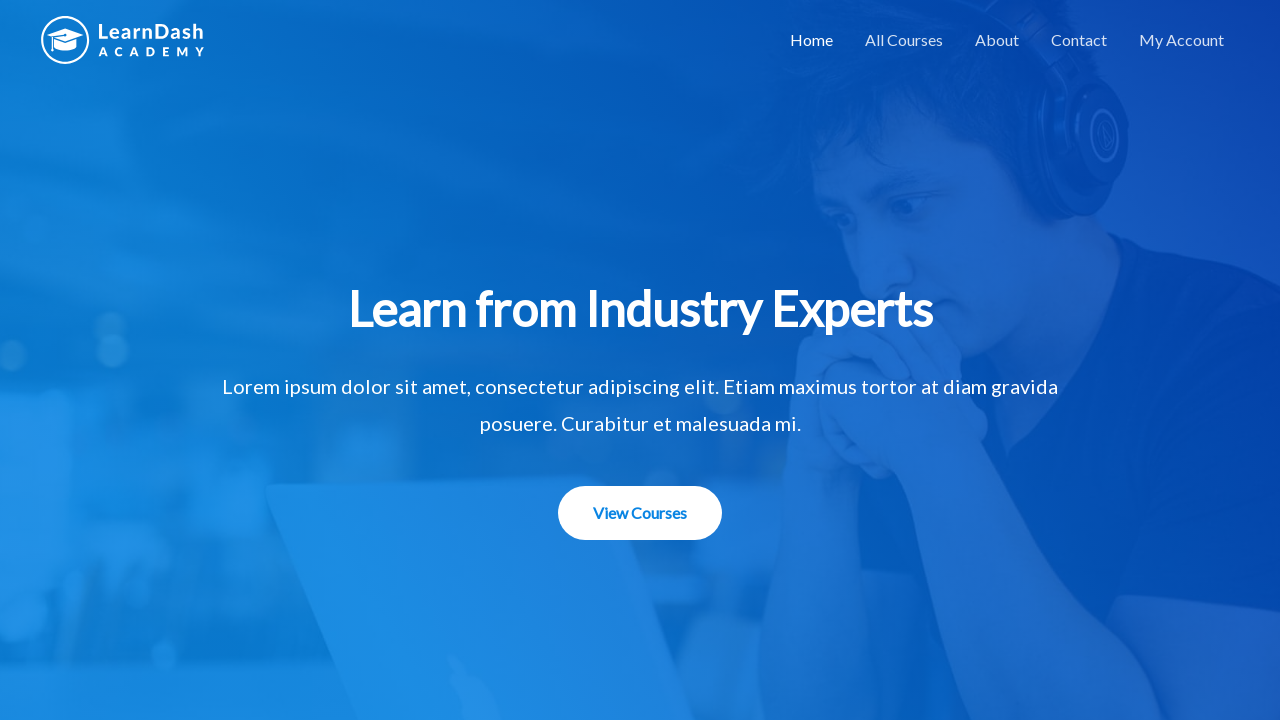

Navigated to the LMS homepage
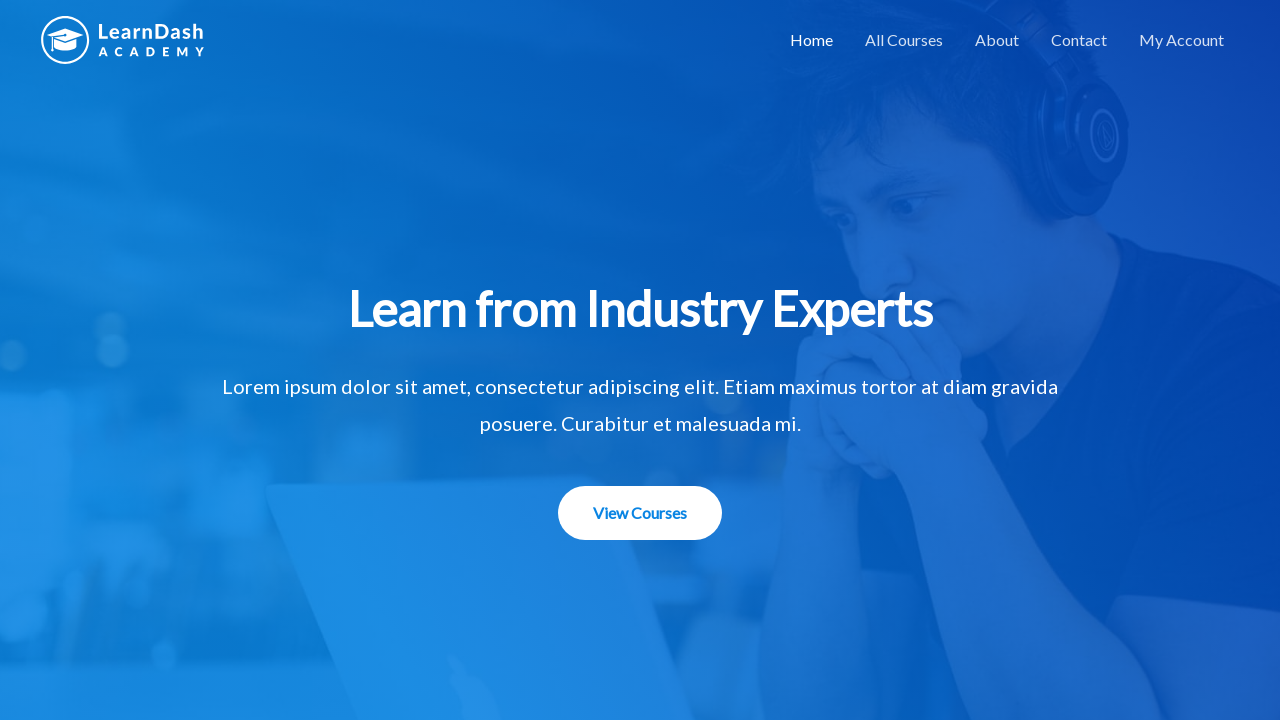

Clicked on Contact menu item at (1079, 40) on xpath=//li[@id='menu-item-1506']/a
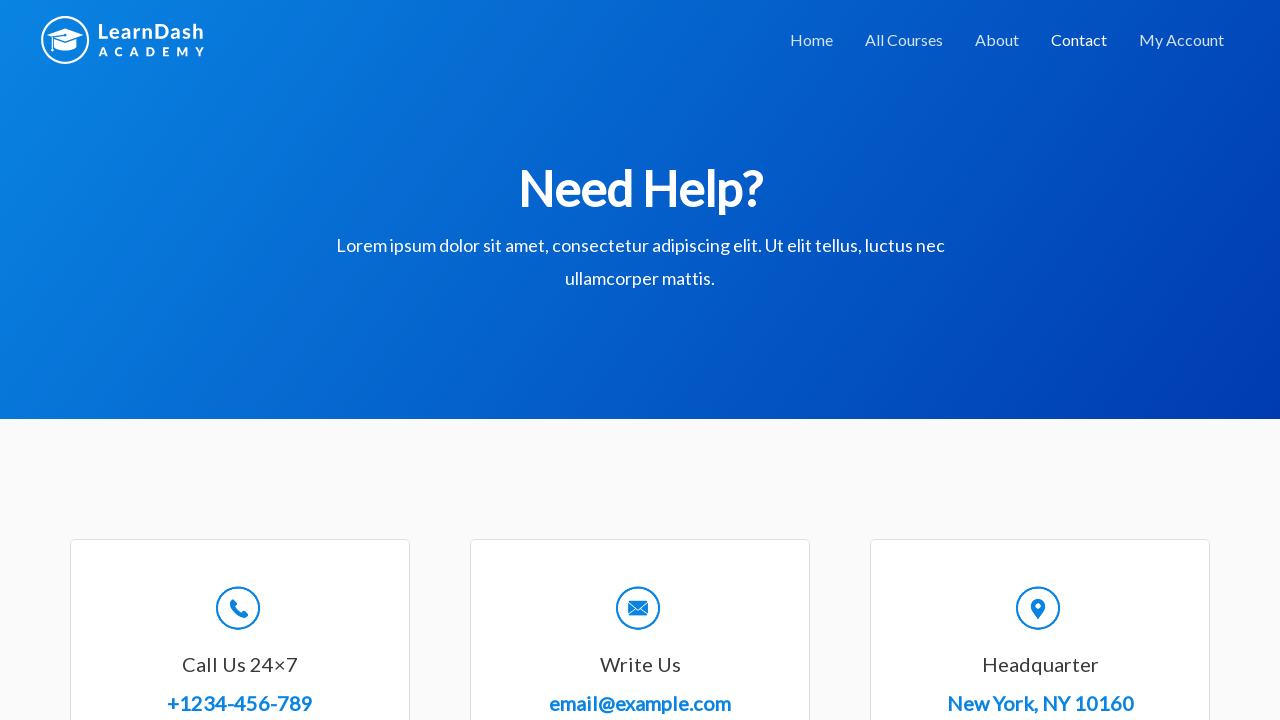

Filled in name field with 'John Smith' on //input[@id='wpforms-8-field_0']
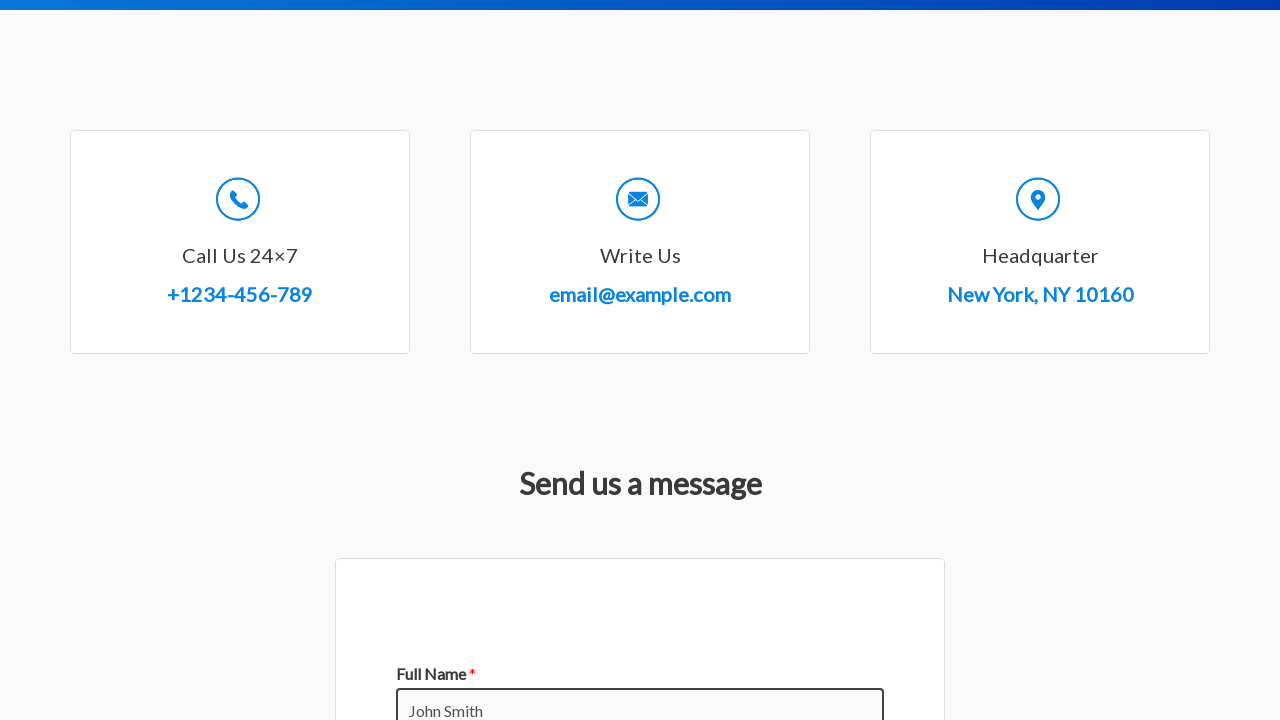

Filled in email field with 'john.smith@example.com' on //input[@id='wpforms-8-field_1']
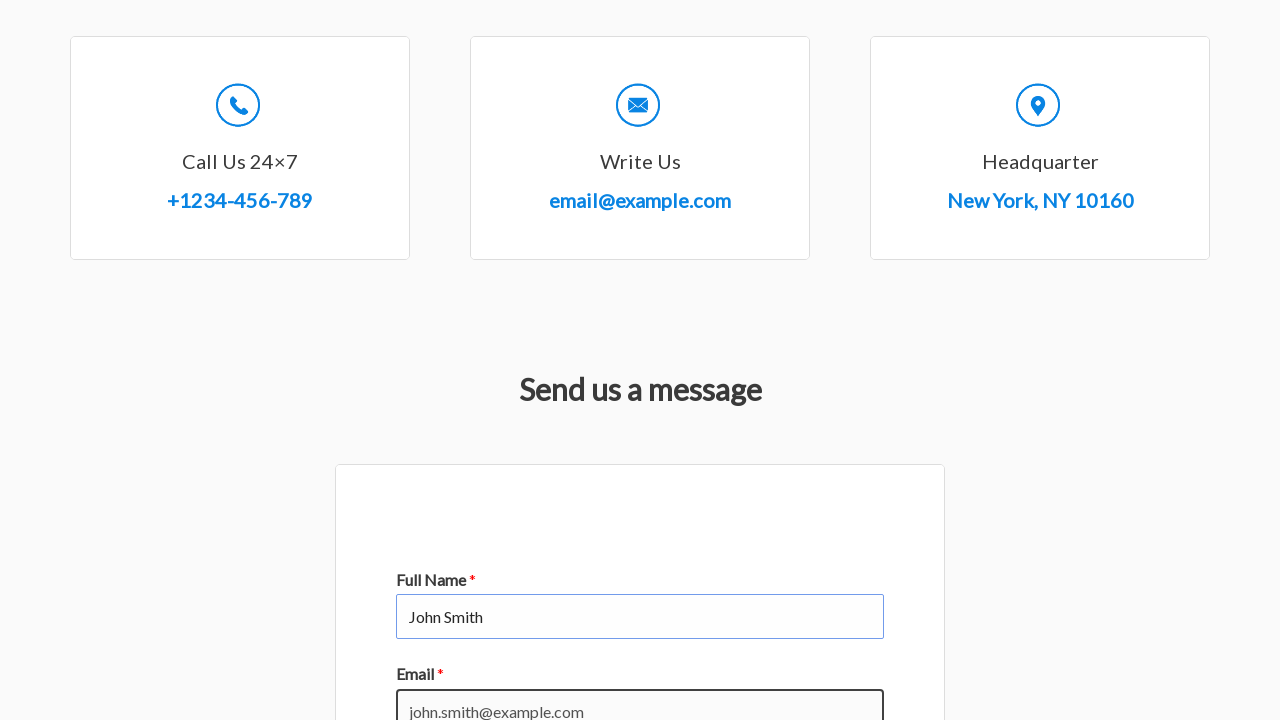

Filled in subject field with 'Technical Support' on //input[@id='wpforms-8-field_3']
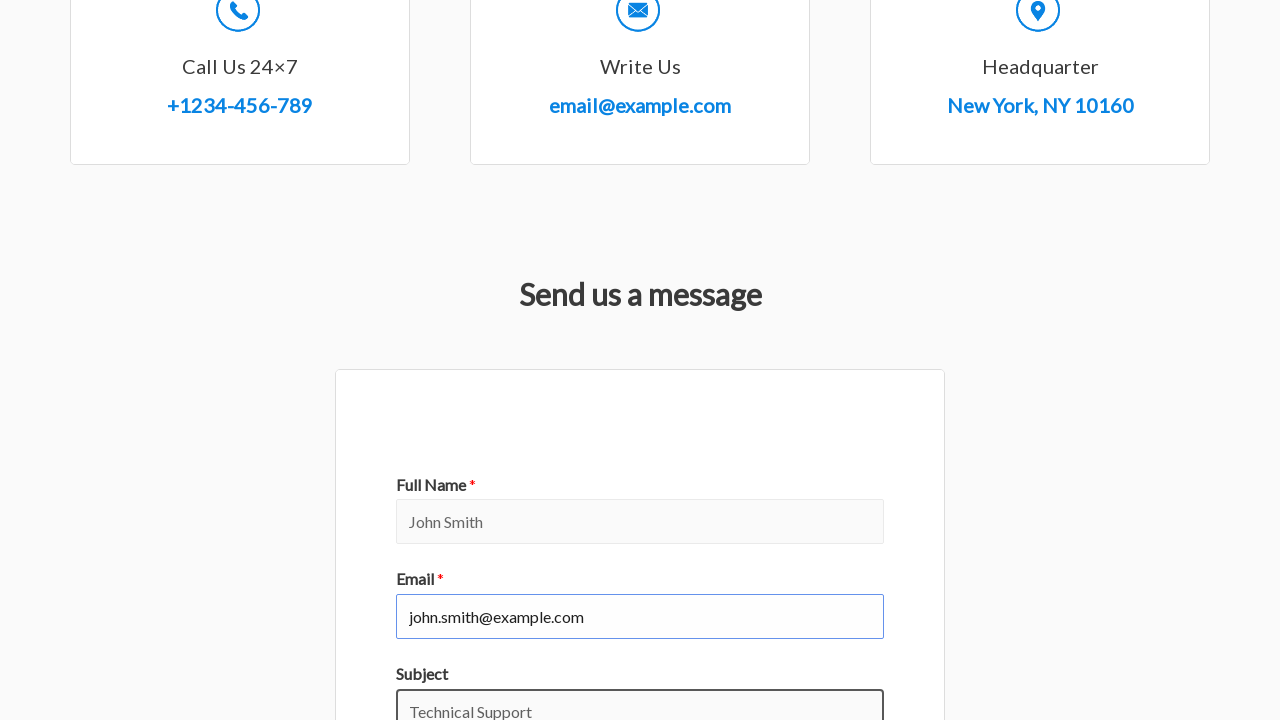

Filled in message field with test message on //textarea[@id='wpforms-8-field_2']
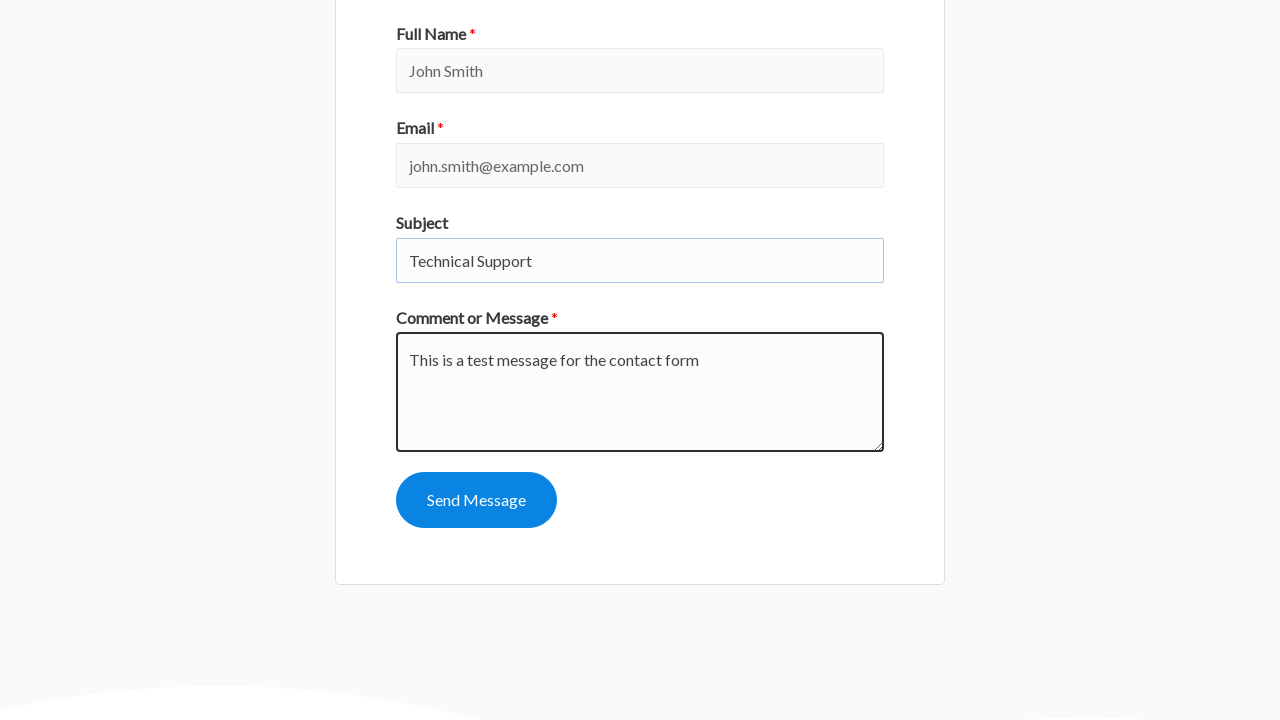

Clicked submit button to send contact form at (476, 500) on xpath=//button[@id='wpforms-submit-8']
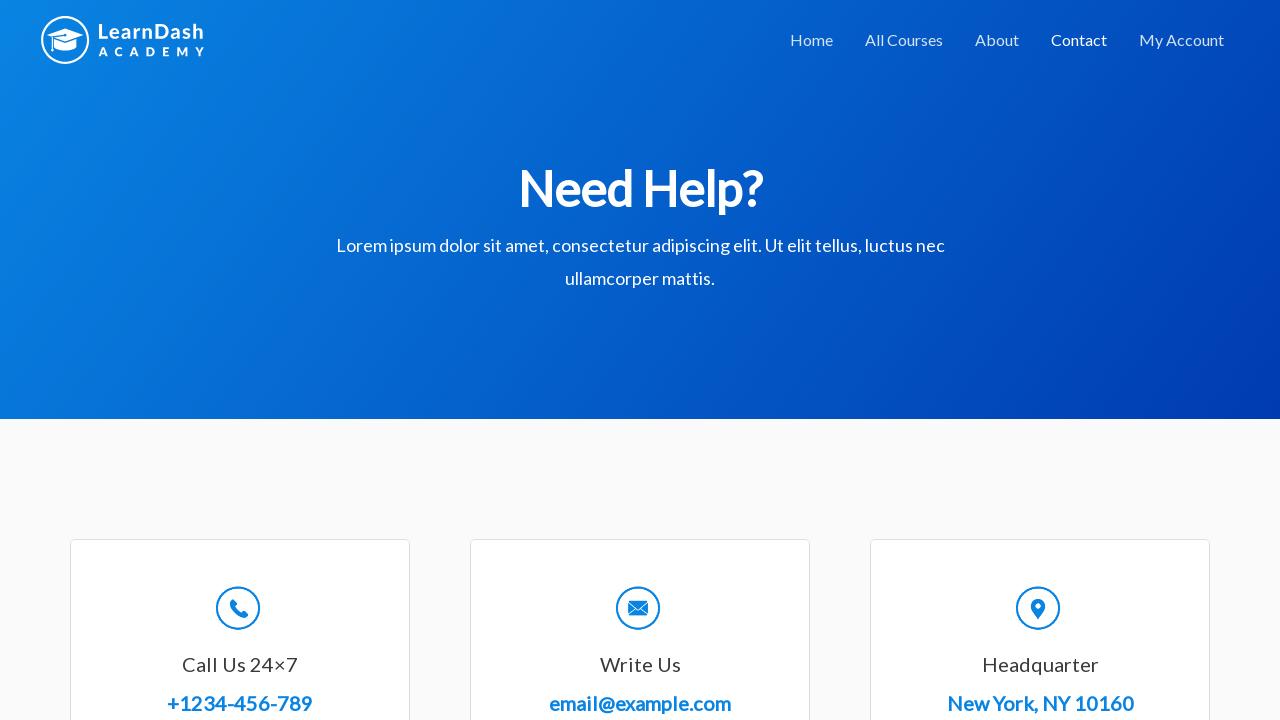

Confirmation message appeared on the page
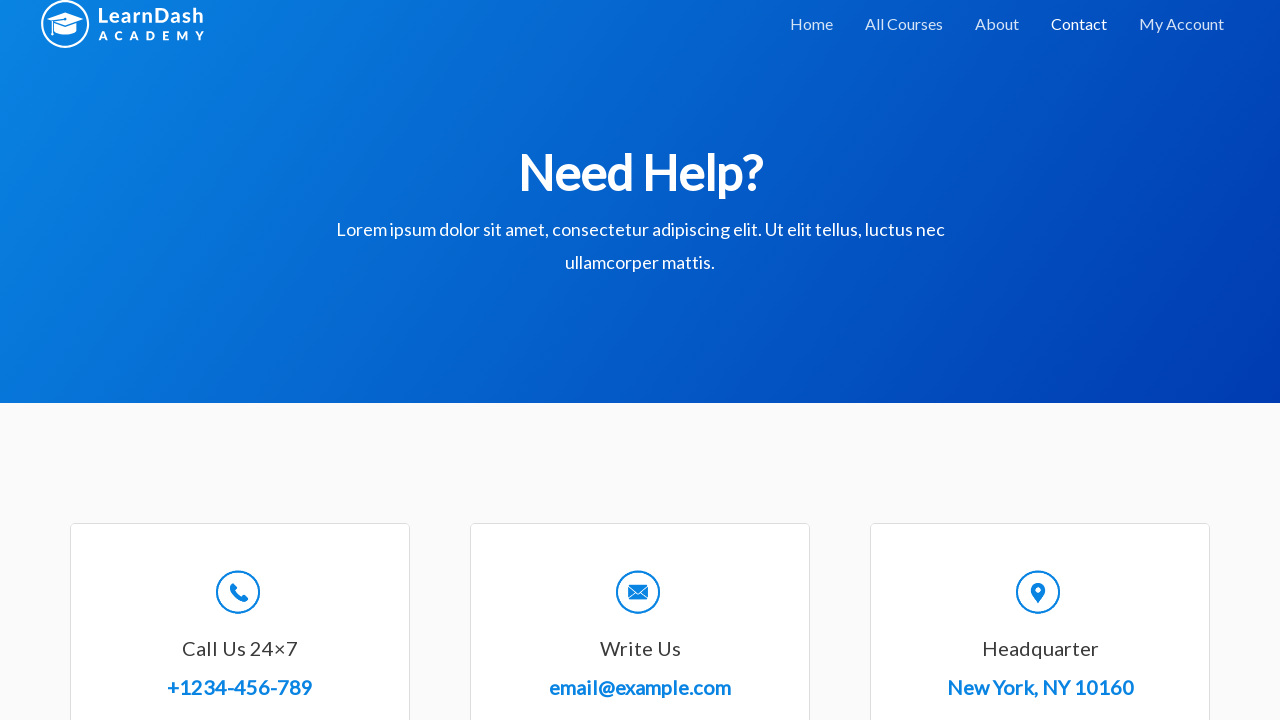

Retrieved confirmation message: Thanks for contacting us! We will be in touch with you shortly.

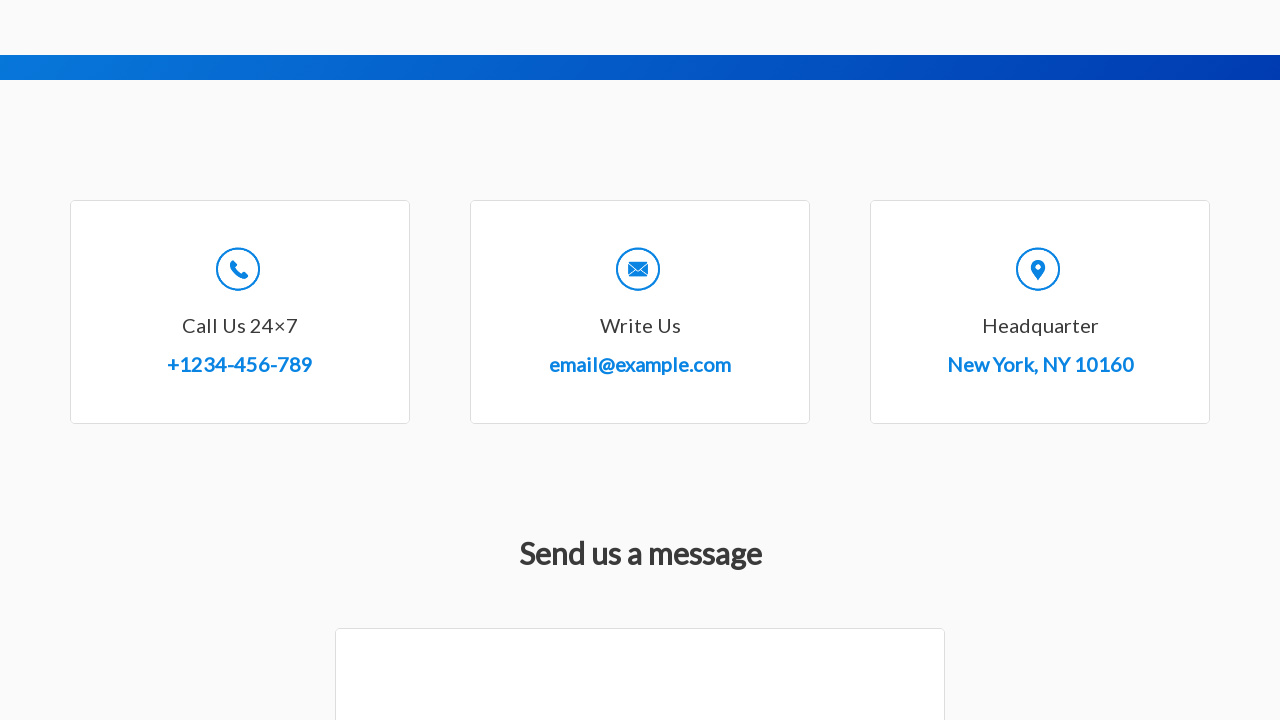

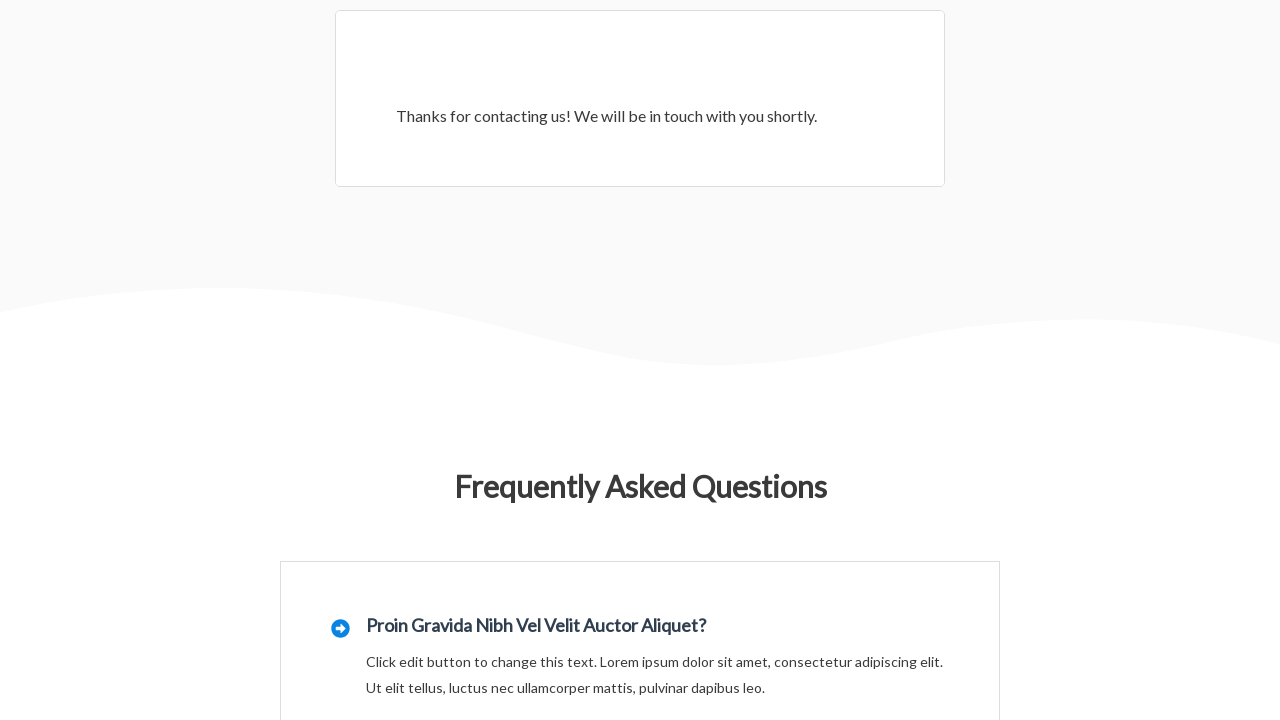